Tests radio button functionality on DemoQA by clicking Yes and Impressive radio buttons and verifying the selection state is displayed correctly

Starting URL: https://demoqa.com

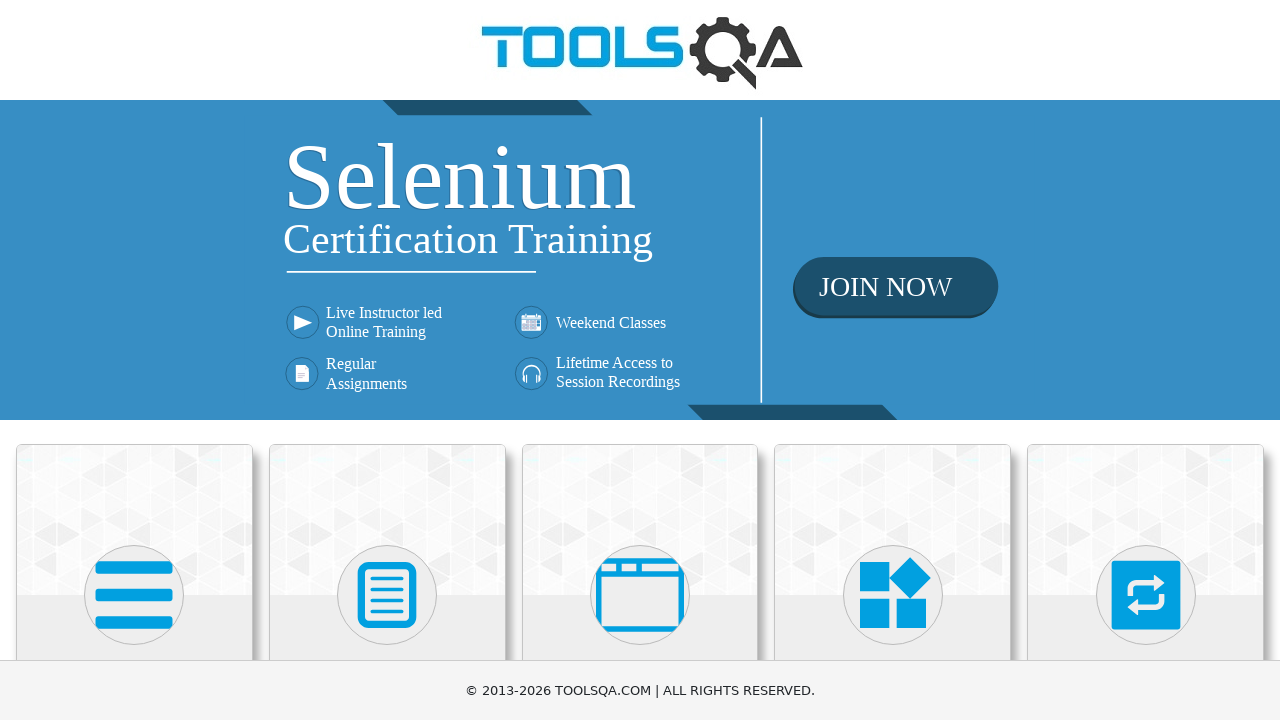

Clicked Elements section at (134, 360) on text=Elements
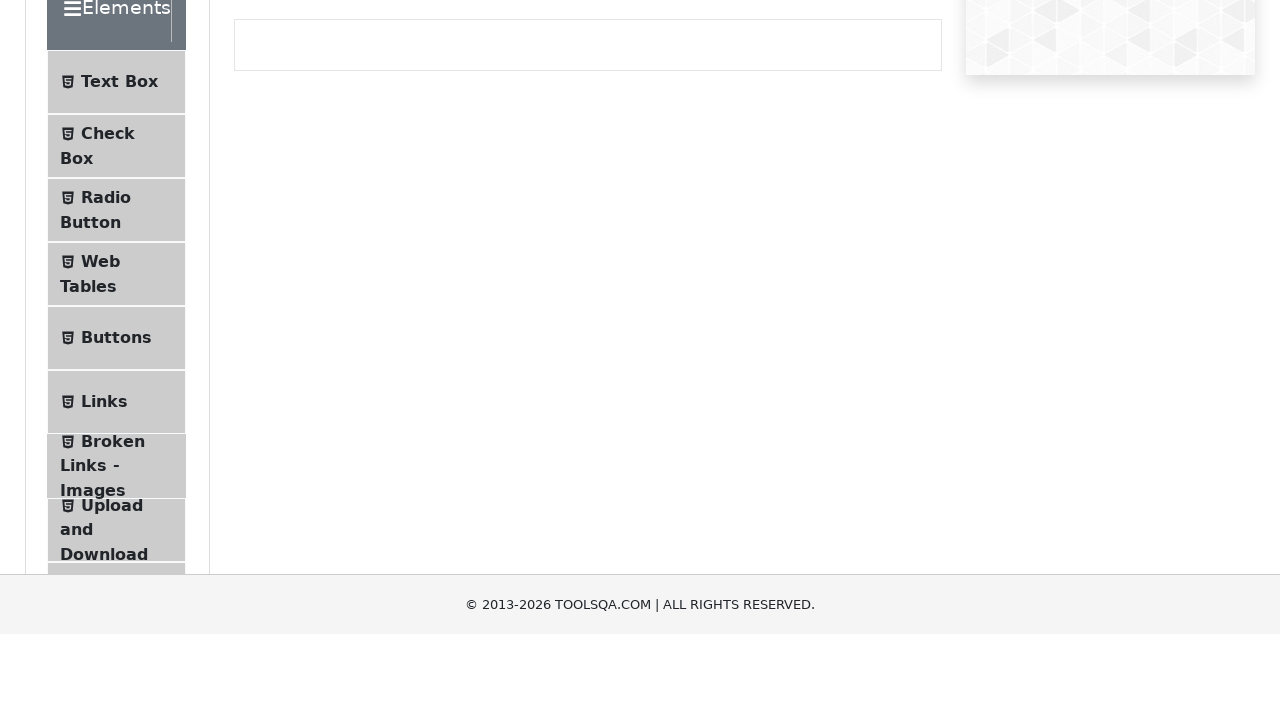

Clicked Radio Button menu item at (106, 376) on text=Radio Button
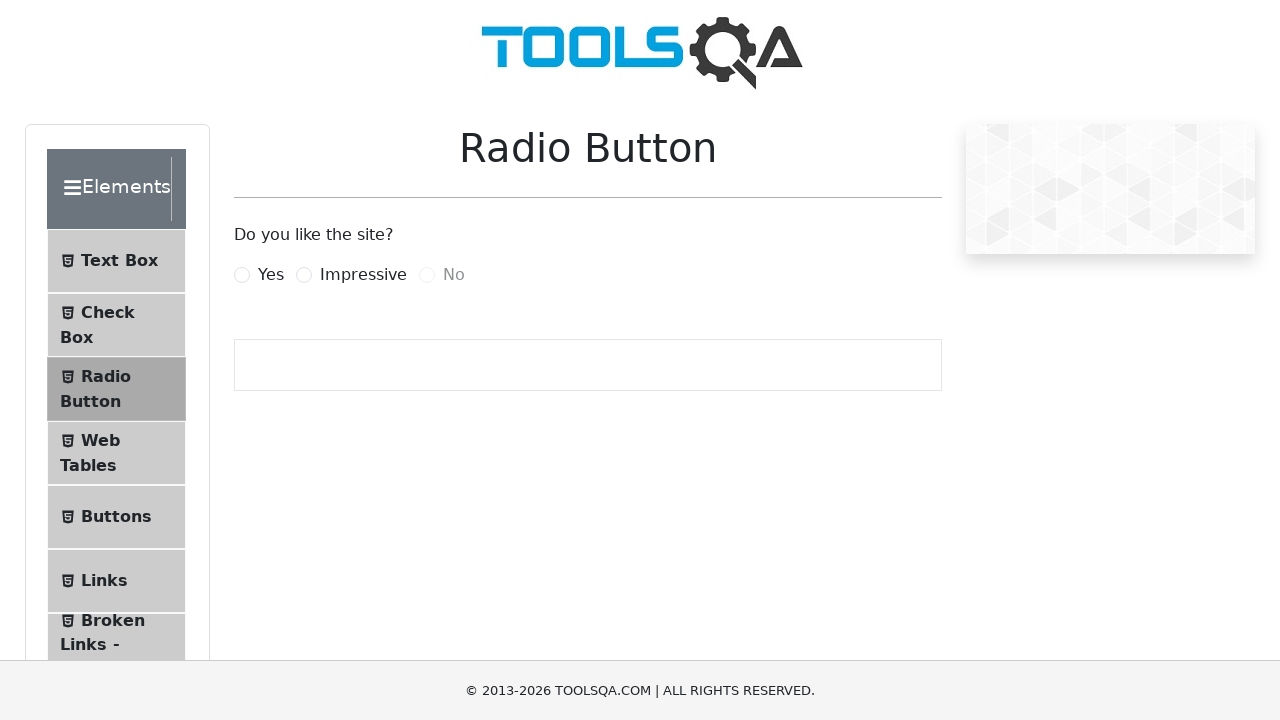

Radio button page loaded with 'Do you like the site?' question
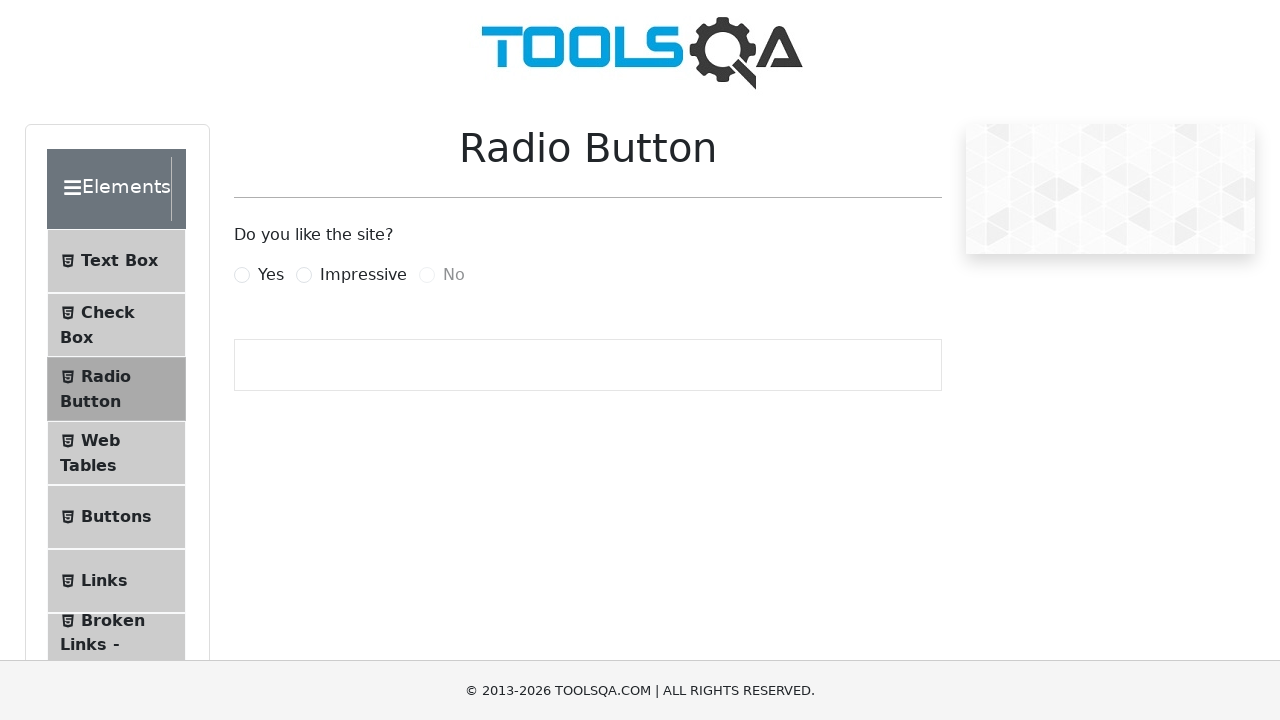

Clicked Yes radio button at (271, 275) on label[for='yesRadio']
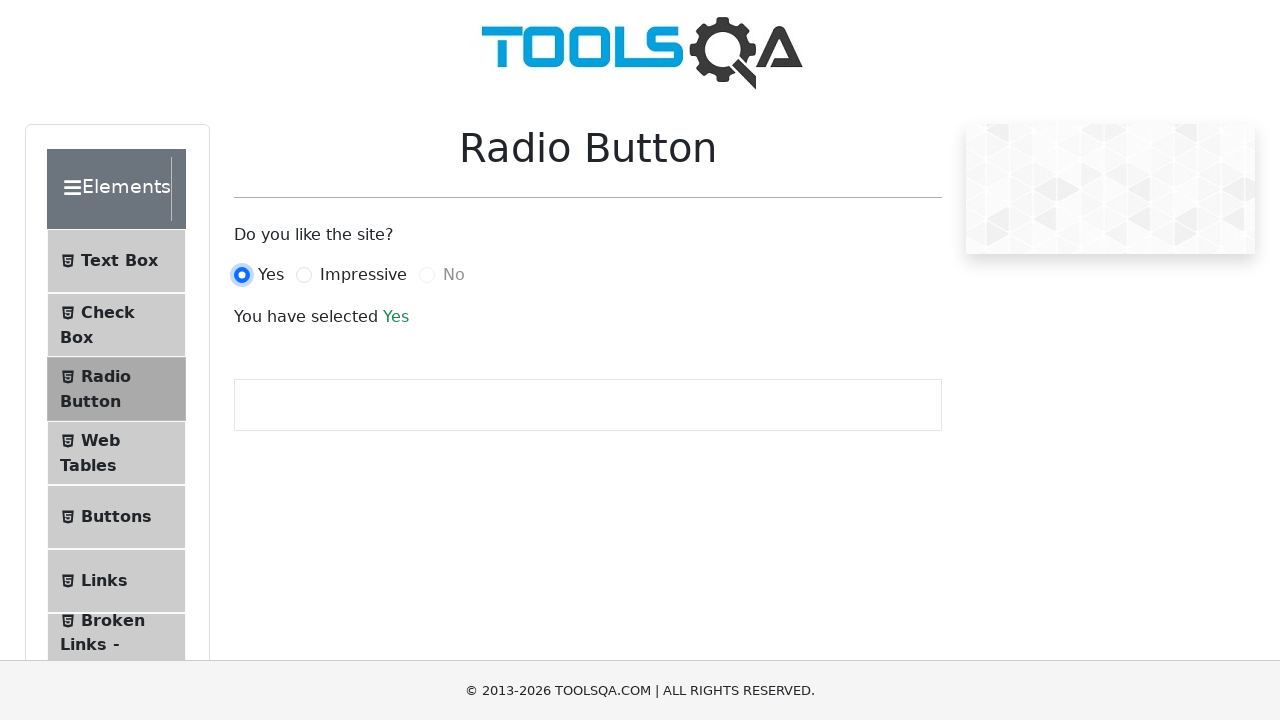

Verified Yes radio button selection is displayed
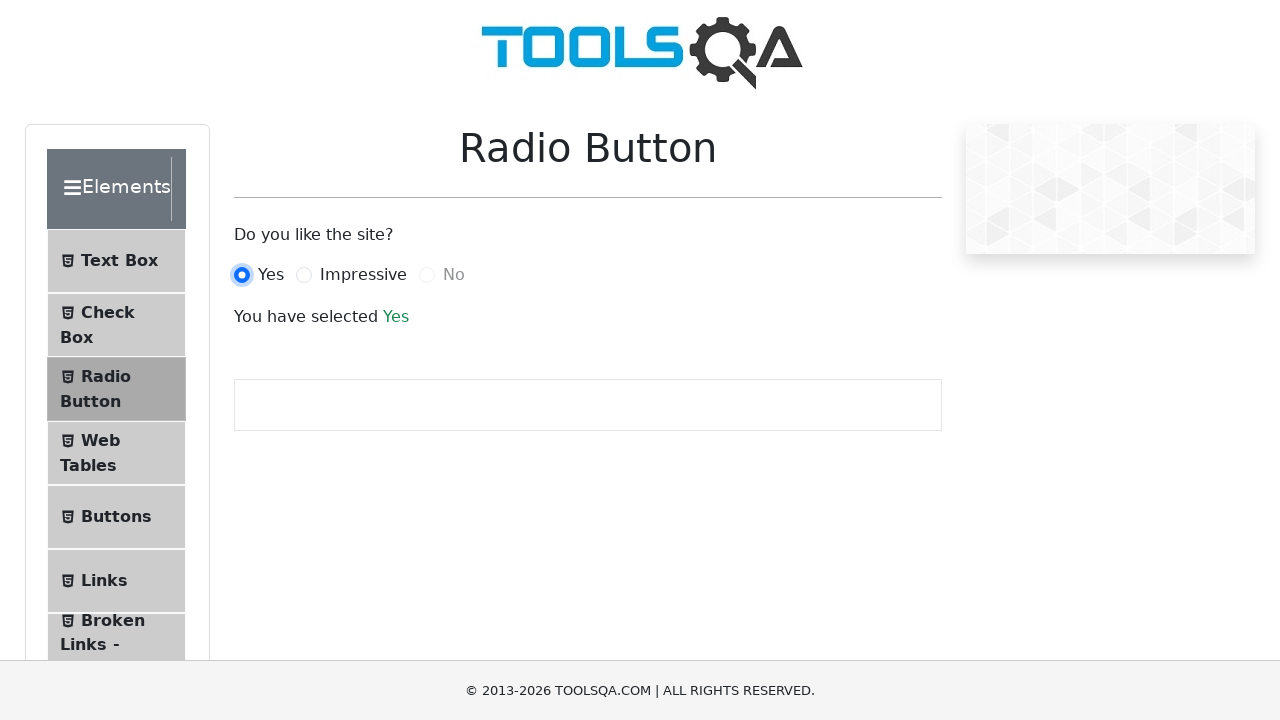

Clicked Impressive radio button at (363, 275) on label[for='impressiveRadio']
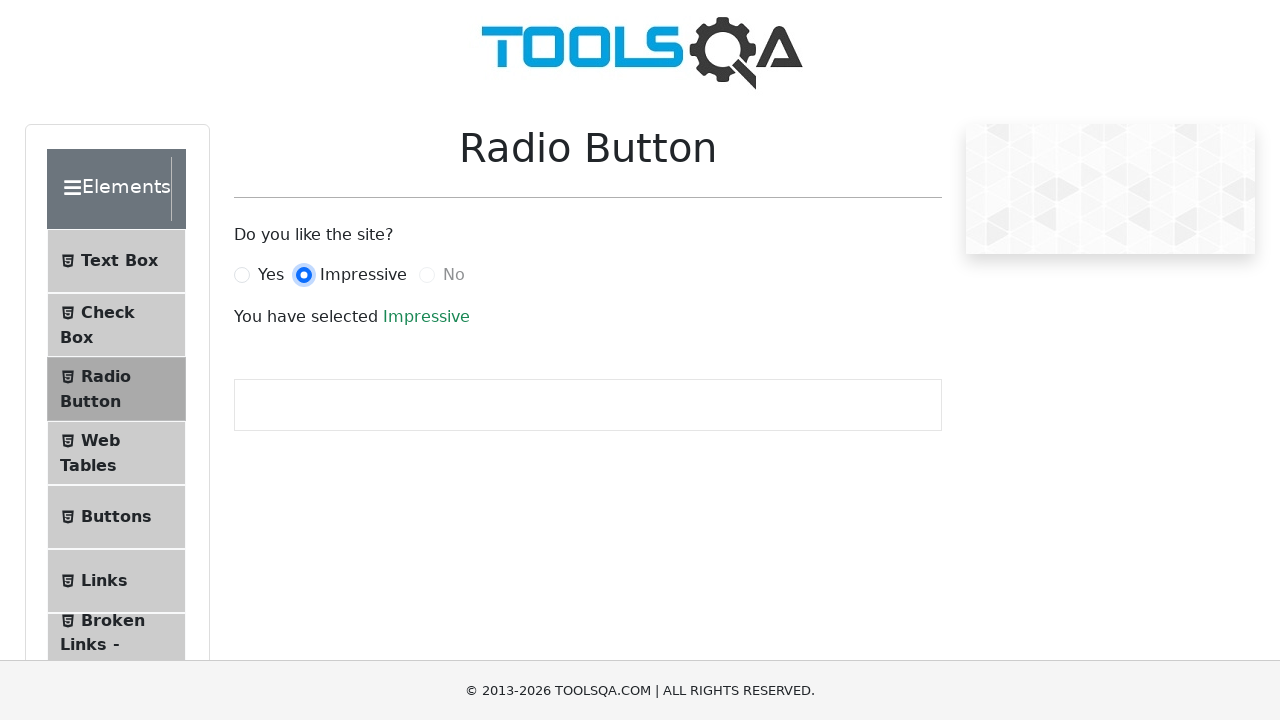

Verified Impressive radio button selection is displayed
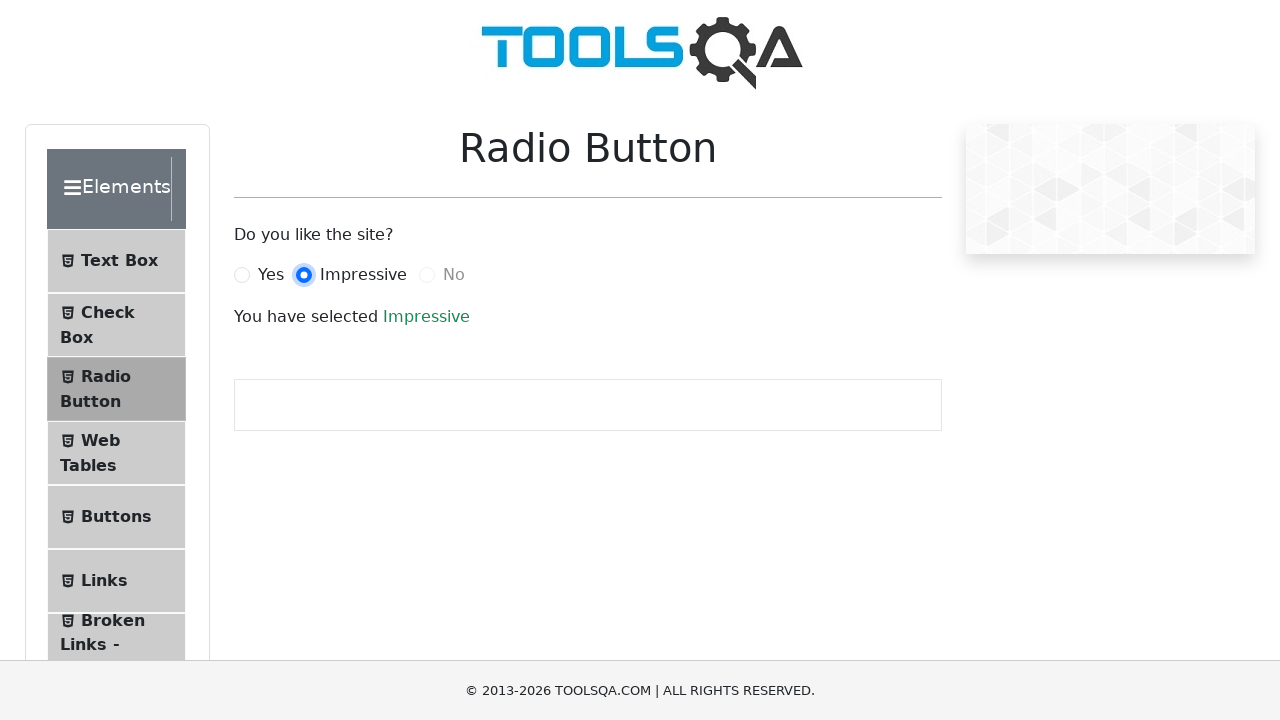

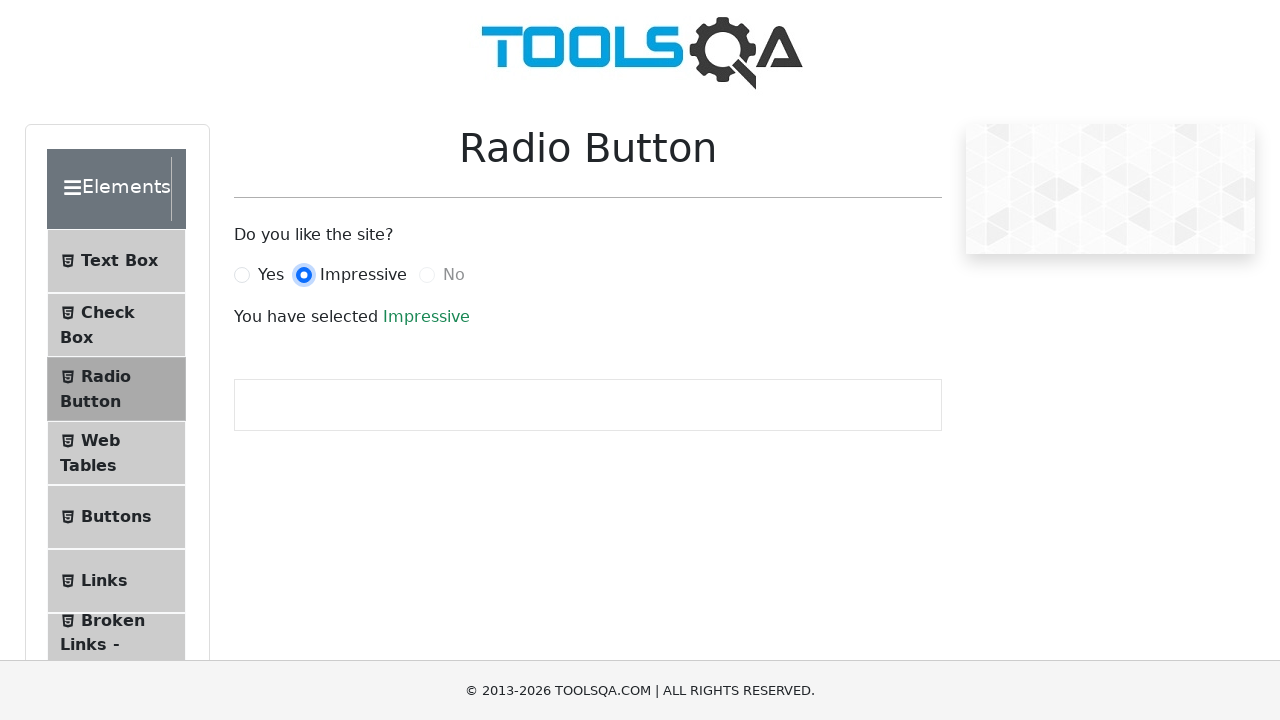